Tests signup form validation by attempting to register with a username that is less than 3 characters, which should be rejected

Starting URL: https://selenium-blog.herokuapp.com

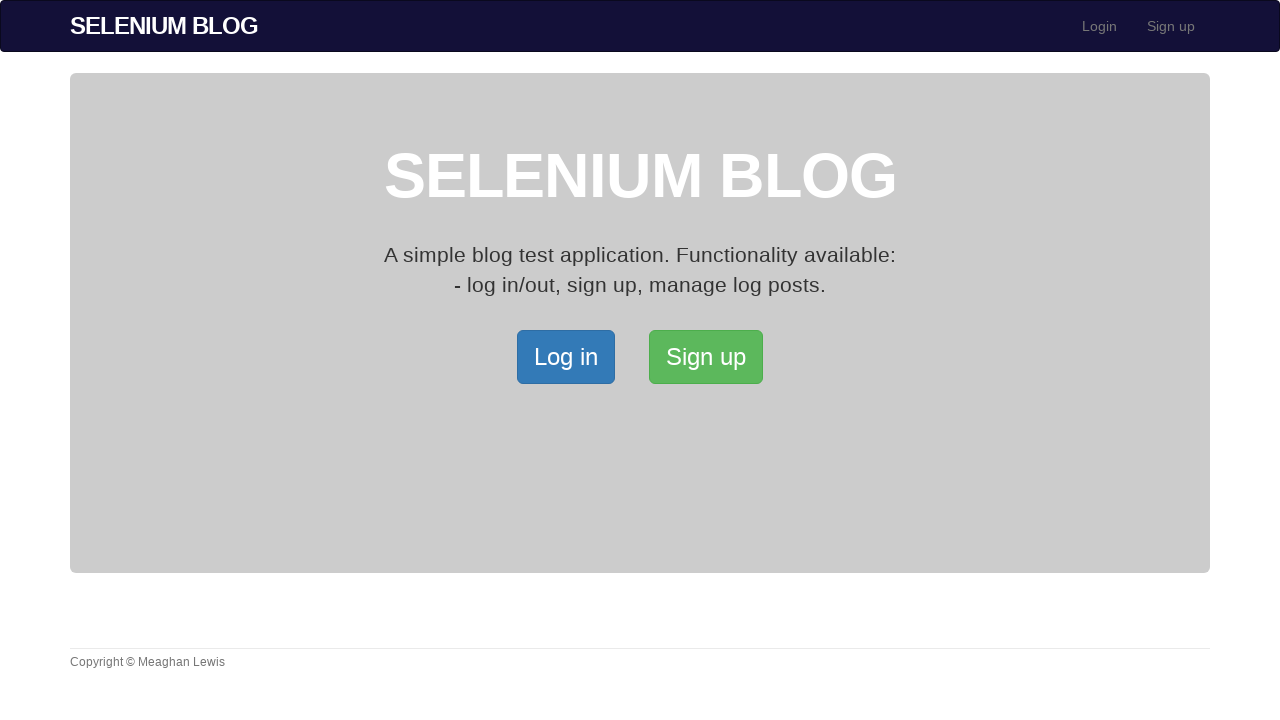

Clicked signup button to open signup page at (706, 357) on xpath=/html/body/div[2]/div/a[2]
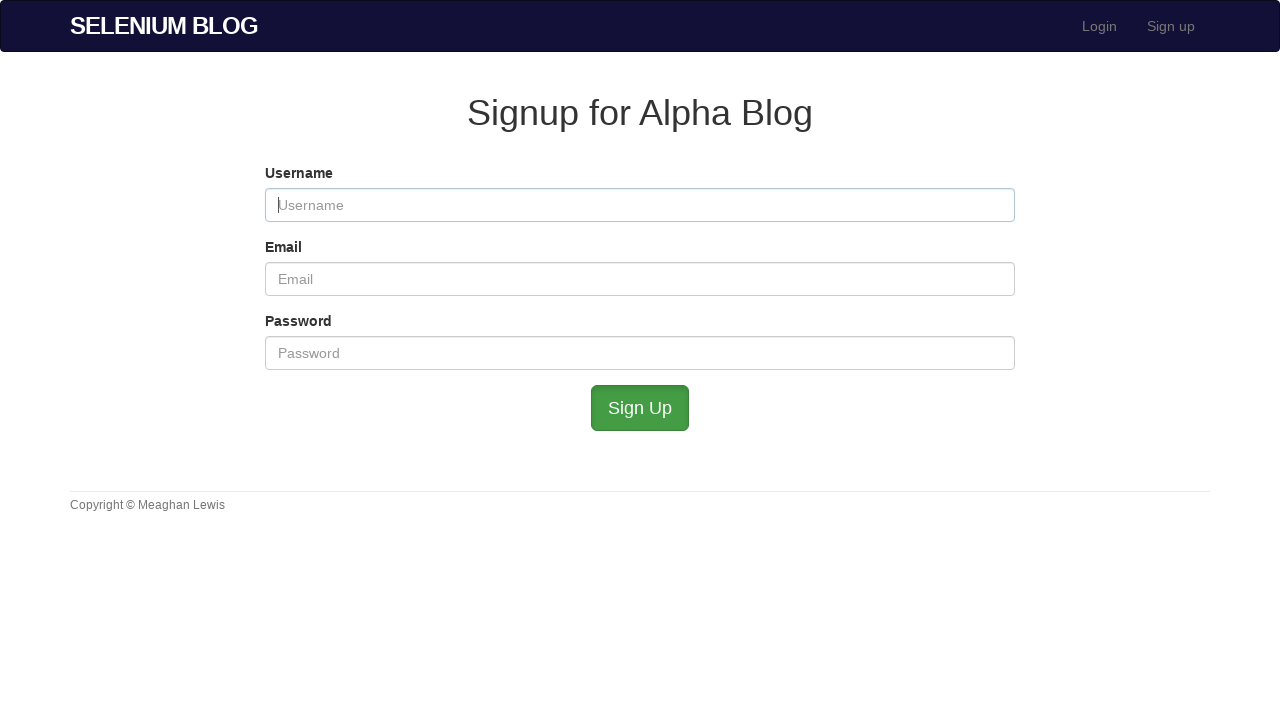

Signup page loaded and username field is visible
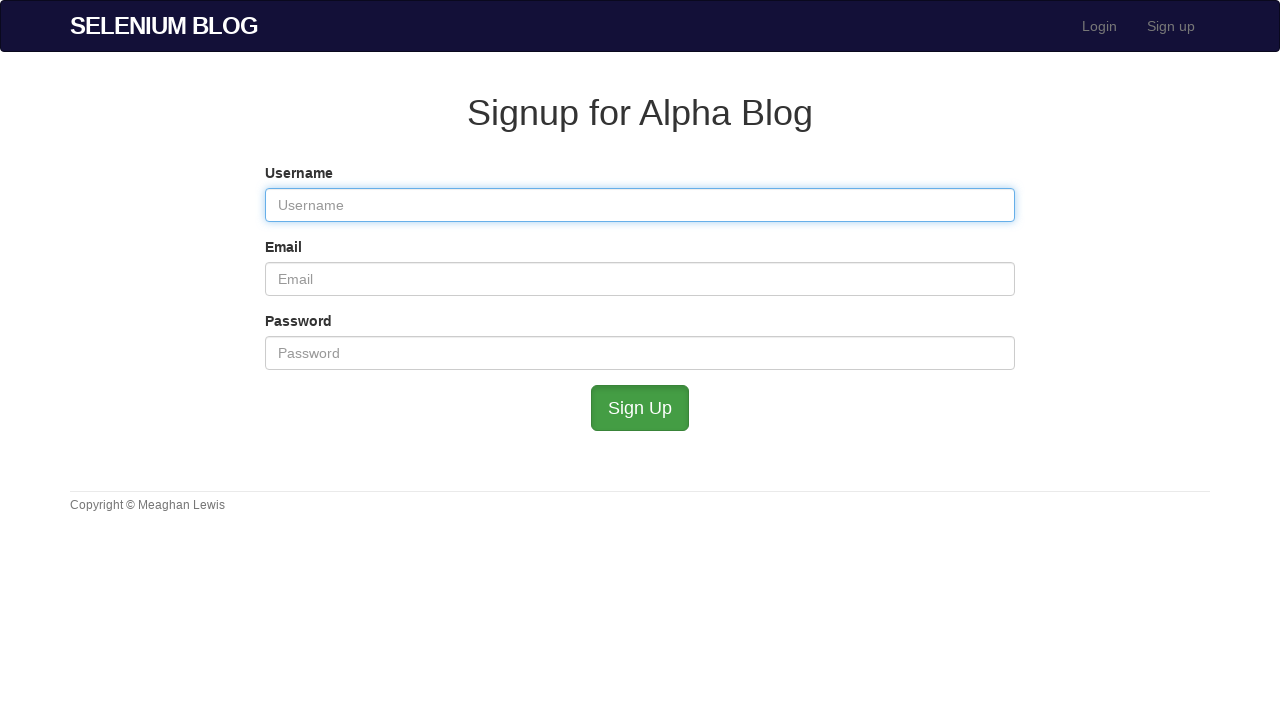

Filled username field with 'yo' (less than 3 characters - invalid) on #user_username
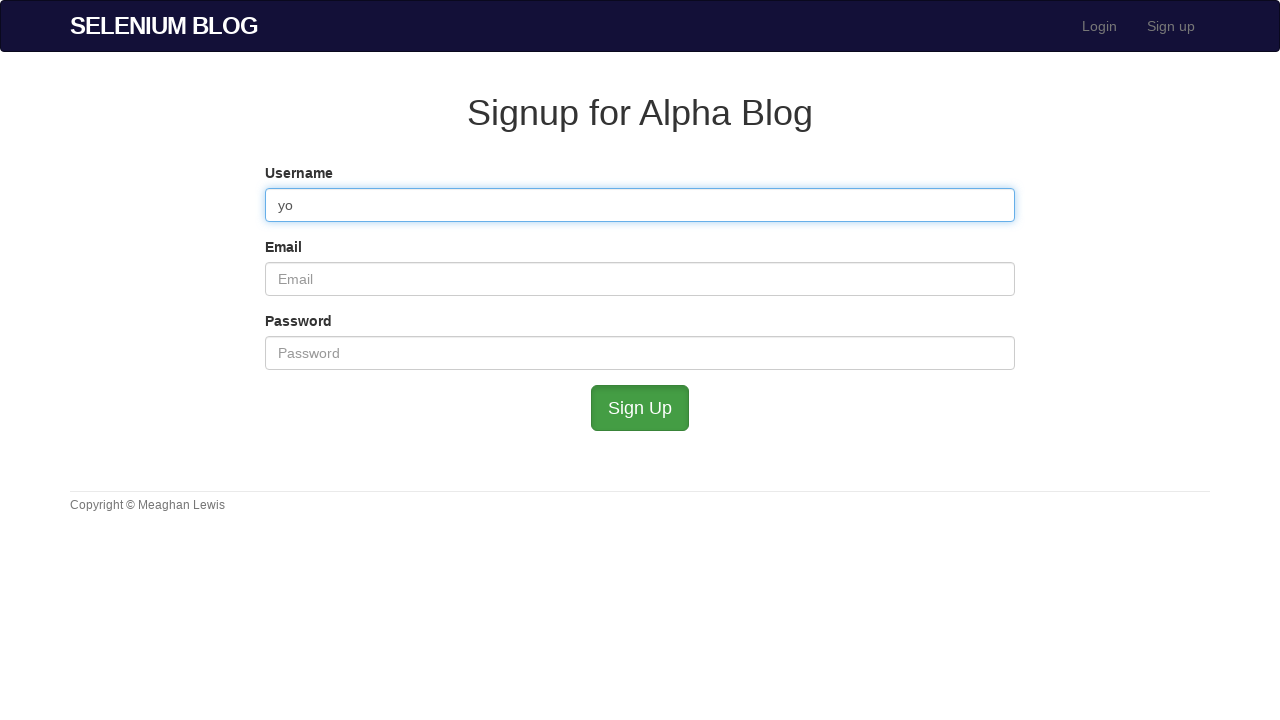

Filled email field with 'testuser73@mailinator.com' on #user_email
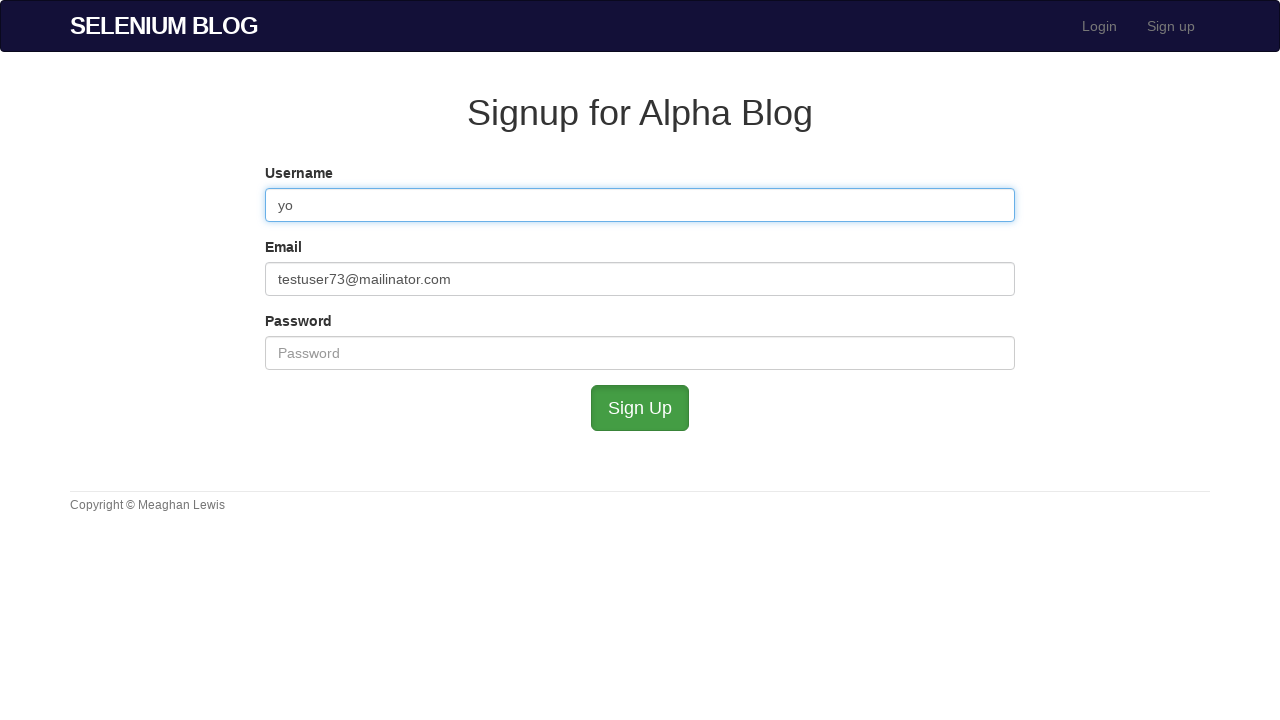

Filled password field with 'testpass123' on #user_password
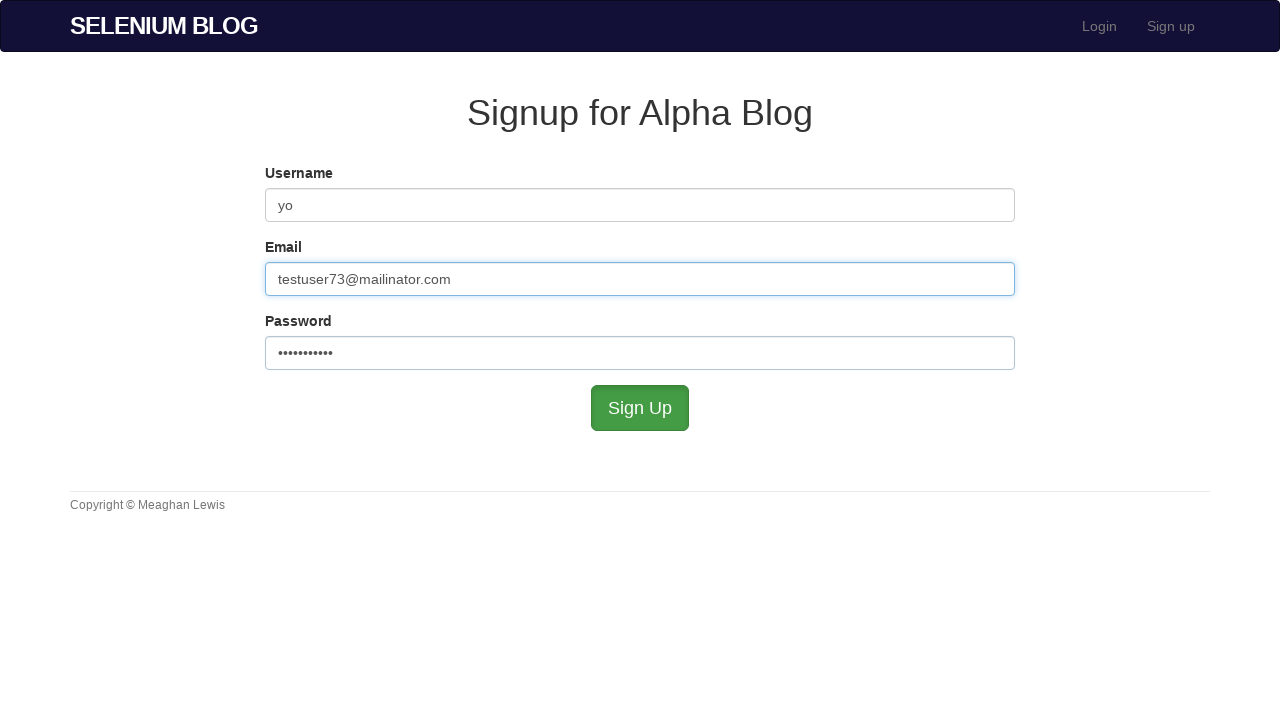

Clicked signup submit button to attempt registration with invalid username at (640, 408) on #submit
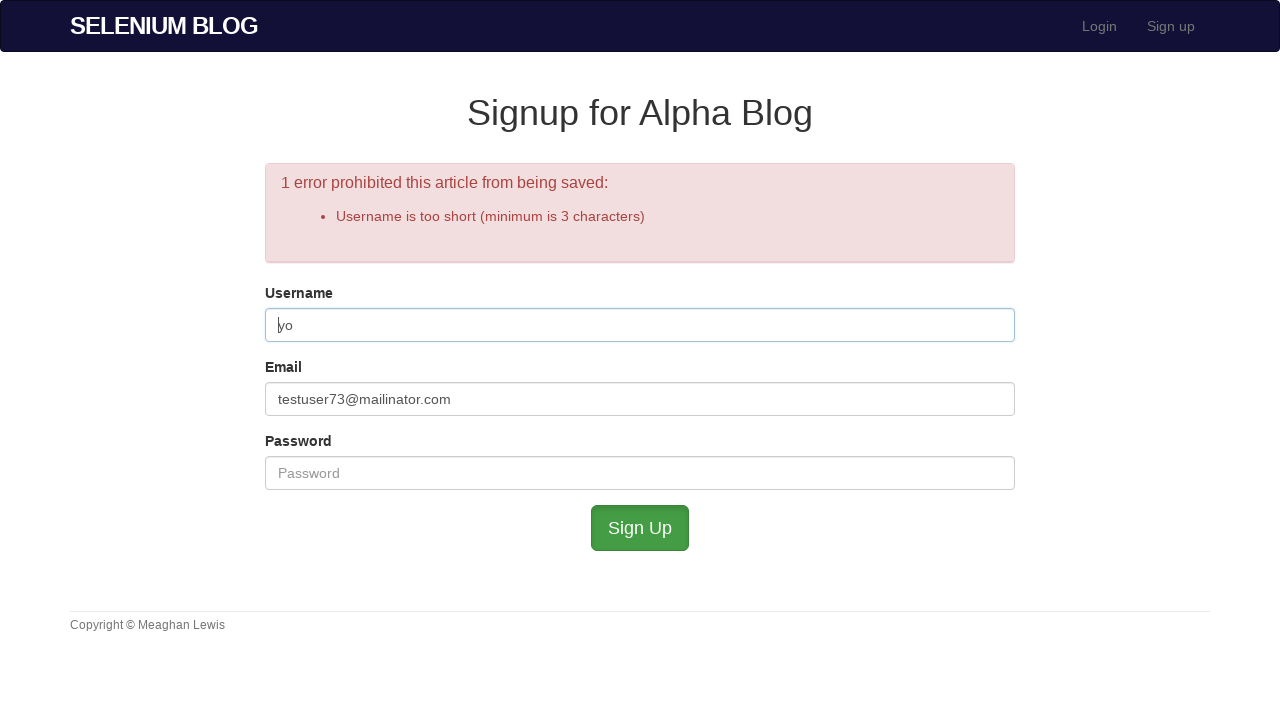

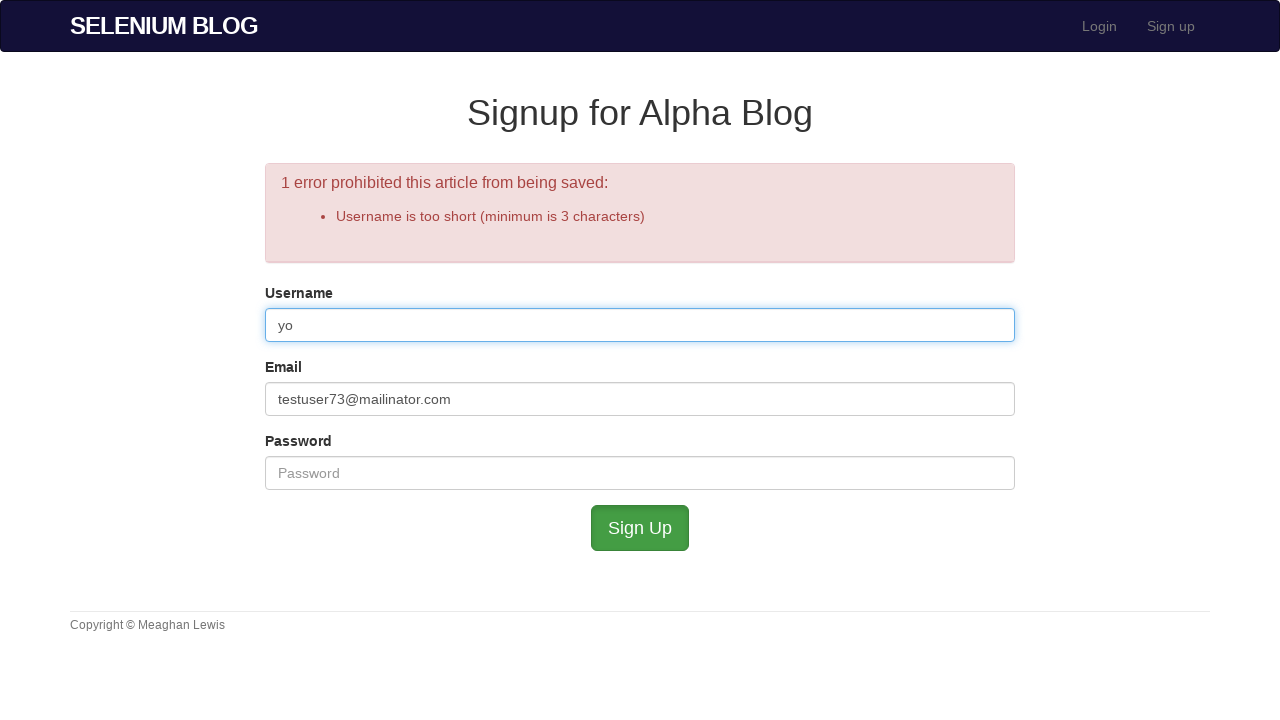